Navigates through multiple pages of the Quotes to Scrape website (pages 2-9), verifying that each page loads successfully with content.

Starting URL: https://quotes.toscrape.com/page/2/

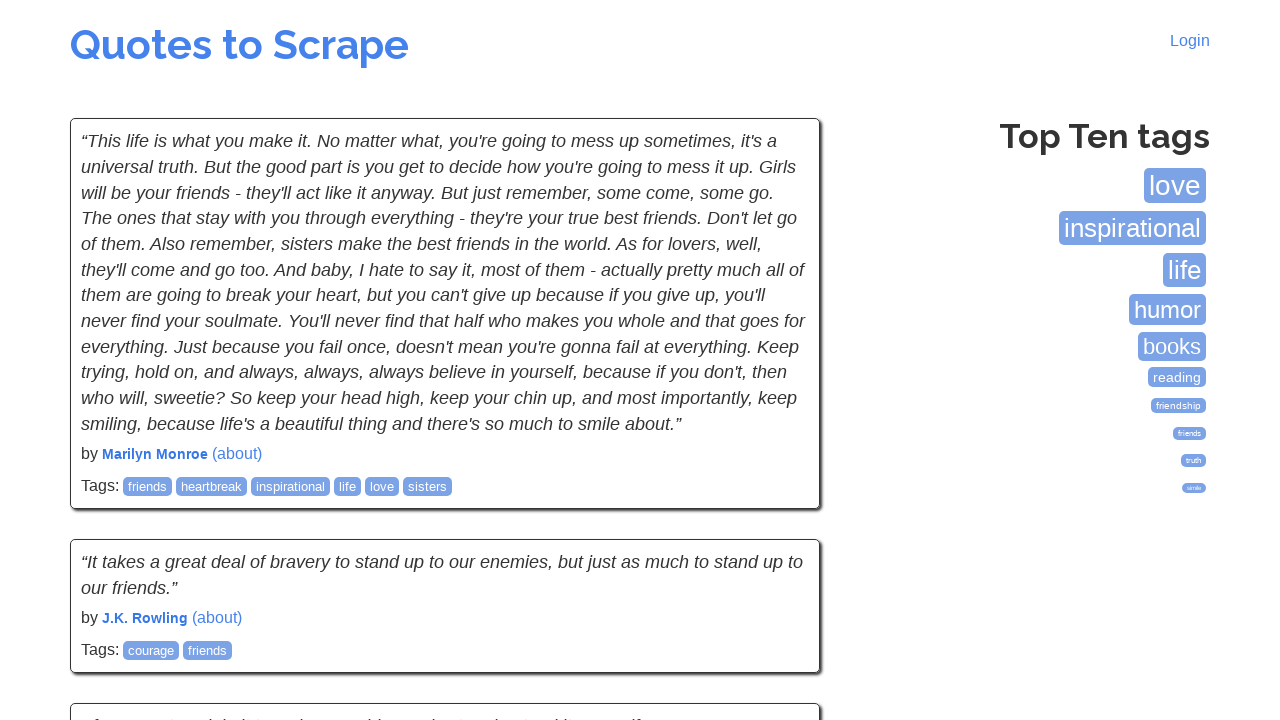

Waited for body element to load on page 2
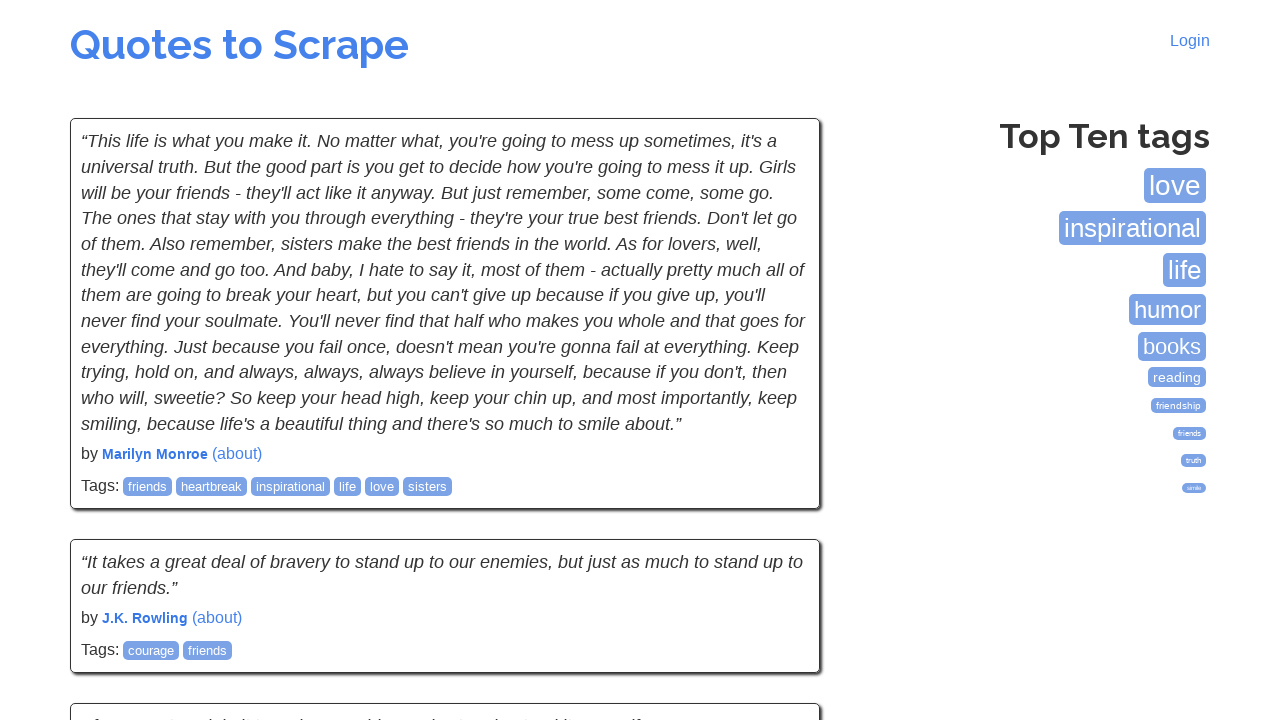

Navigated to page 3 of Quotes to Scrape website
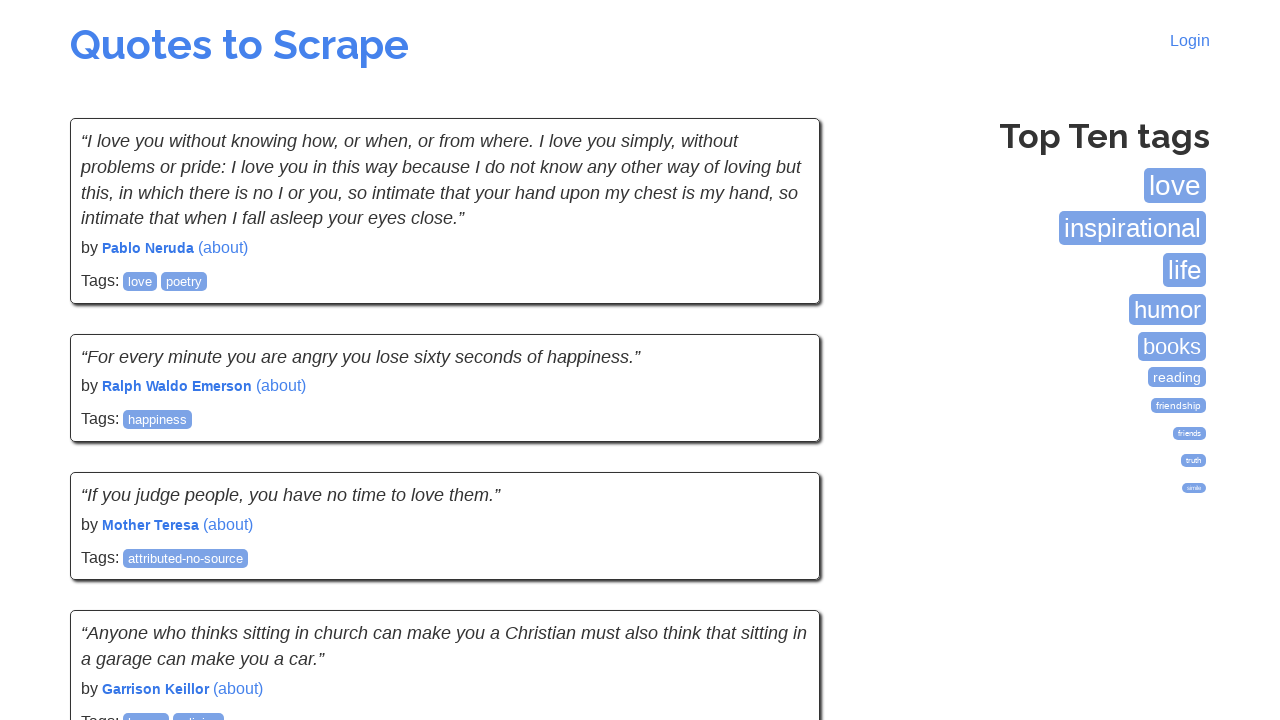

Quote content loaded successfully on page 3
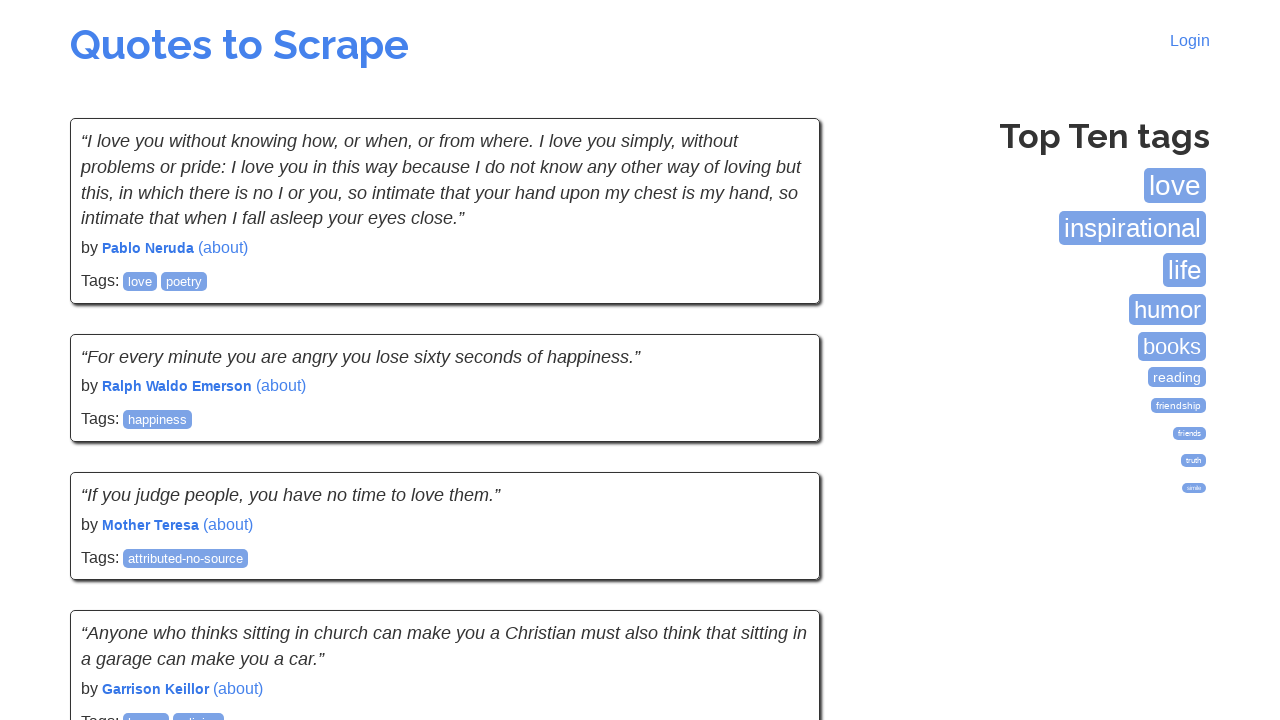

Navigated to page 4 of Quotes to Scrape website
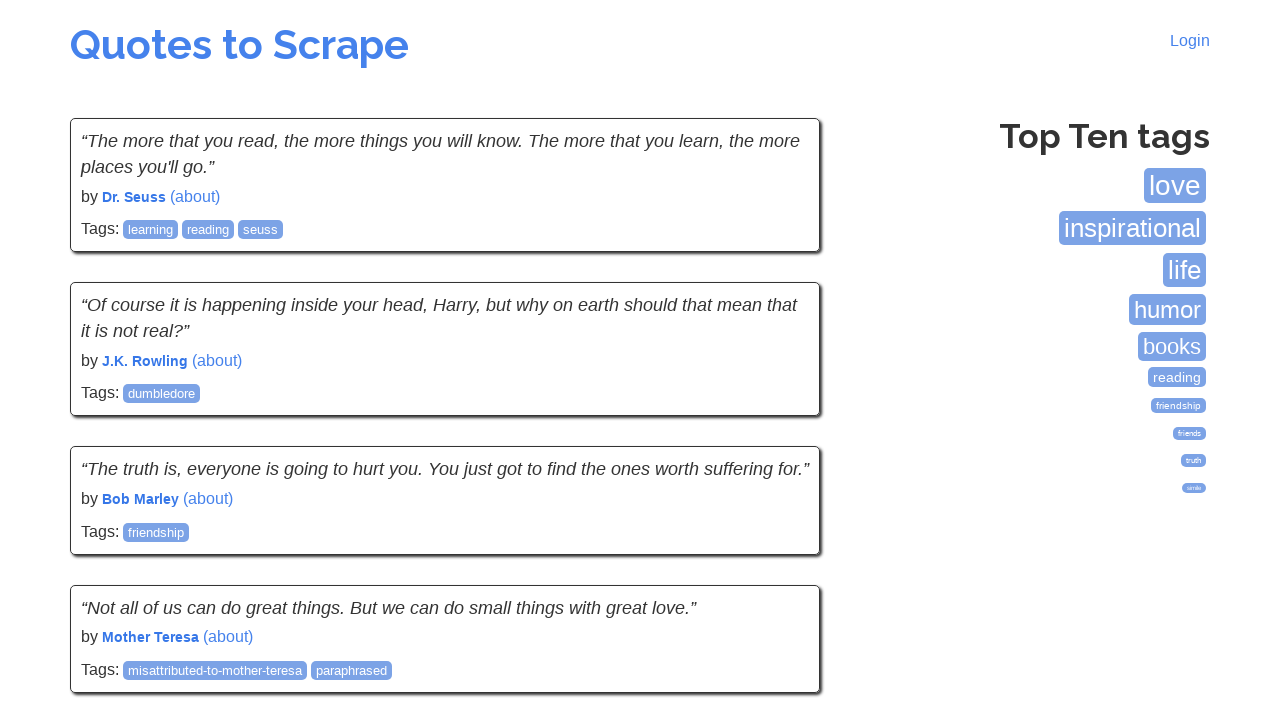

Quote content loaded successfully on page 4
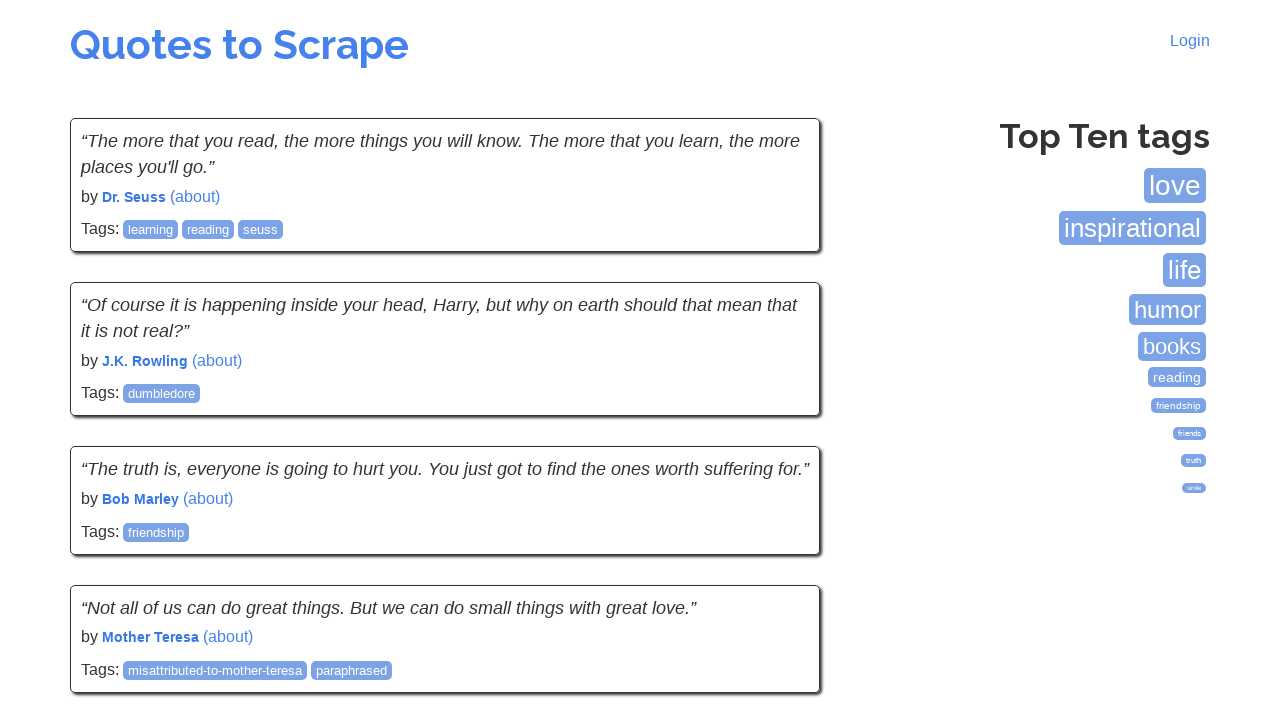

Navigated to page 5 of Quotes to Scrape website
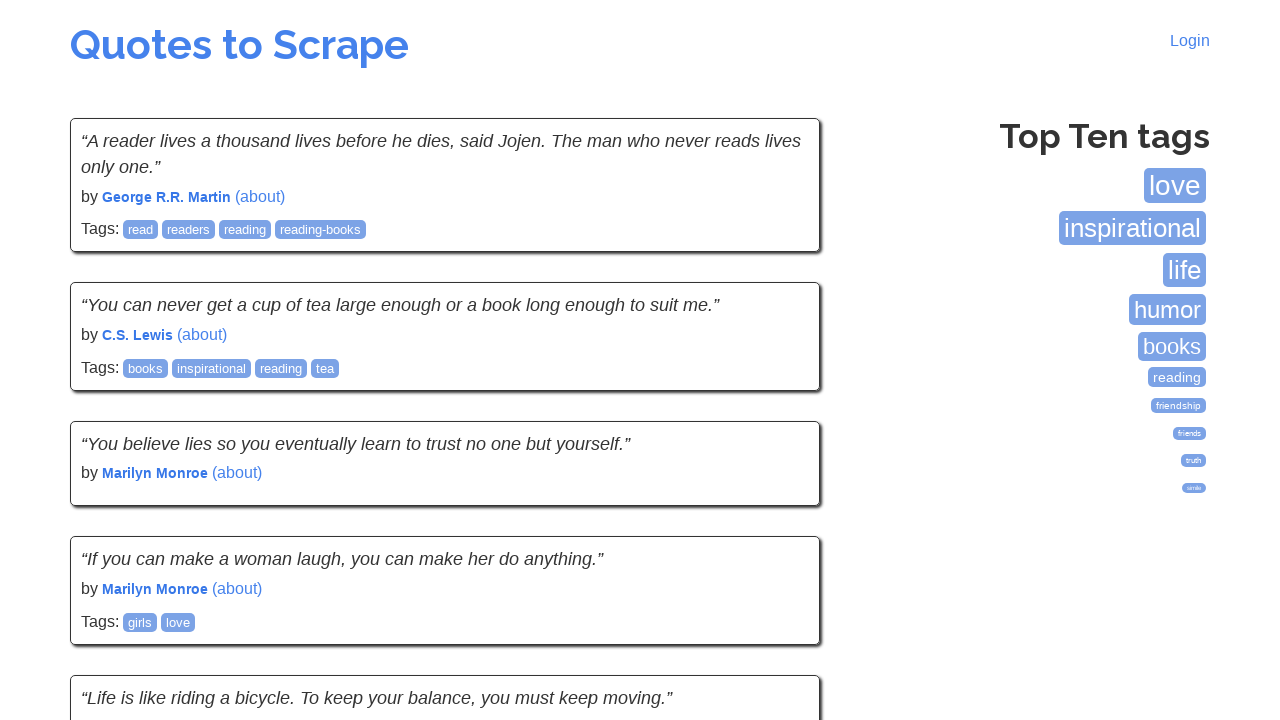

Quote content loaded successfully on page 5
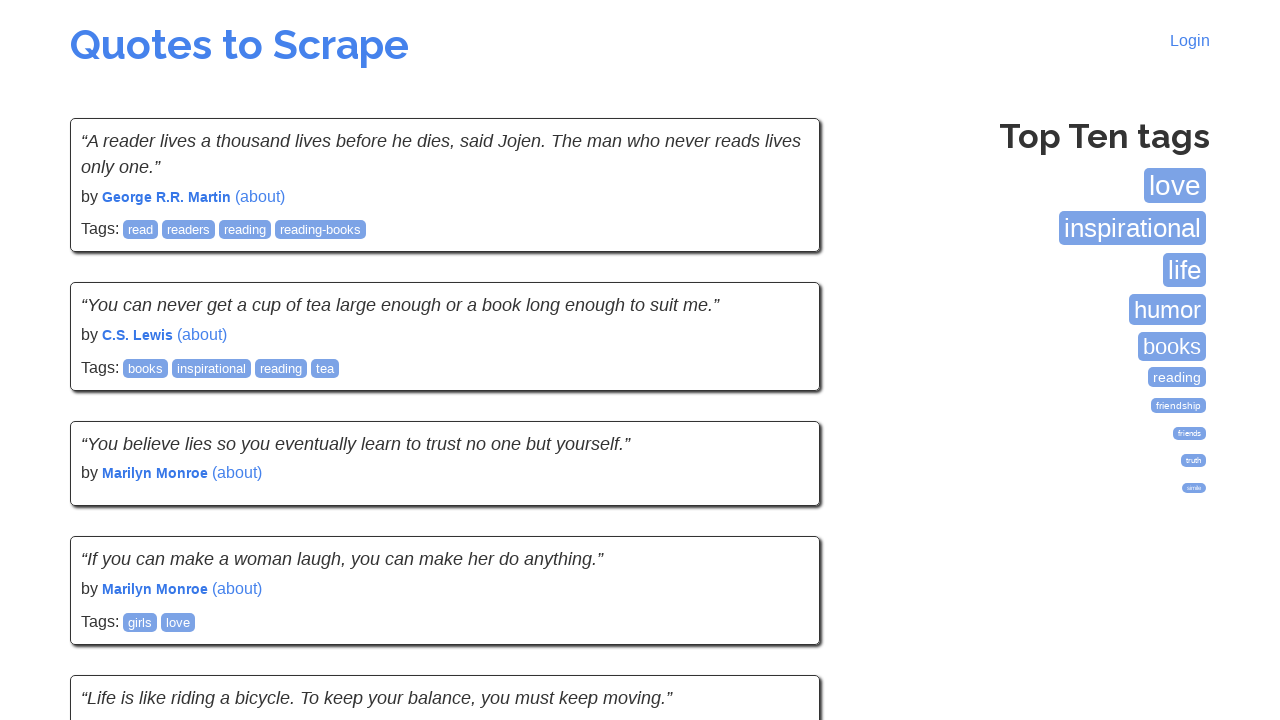

Navigated to page 6 of Quotes to Scrape website
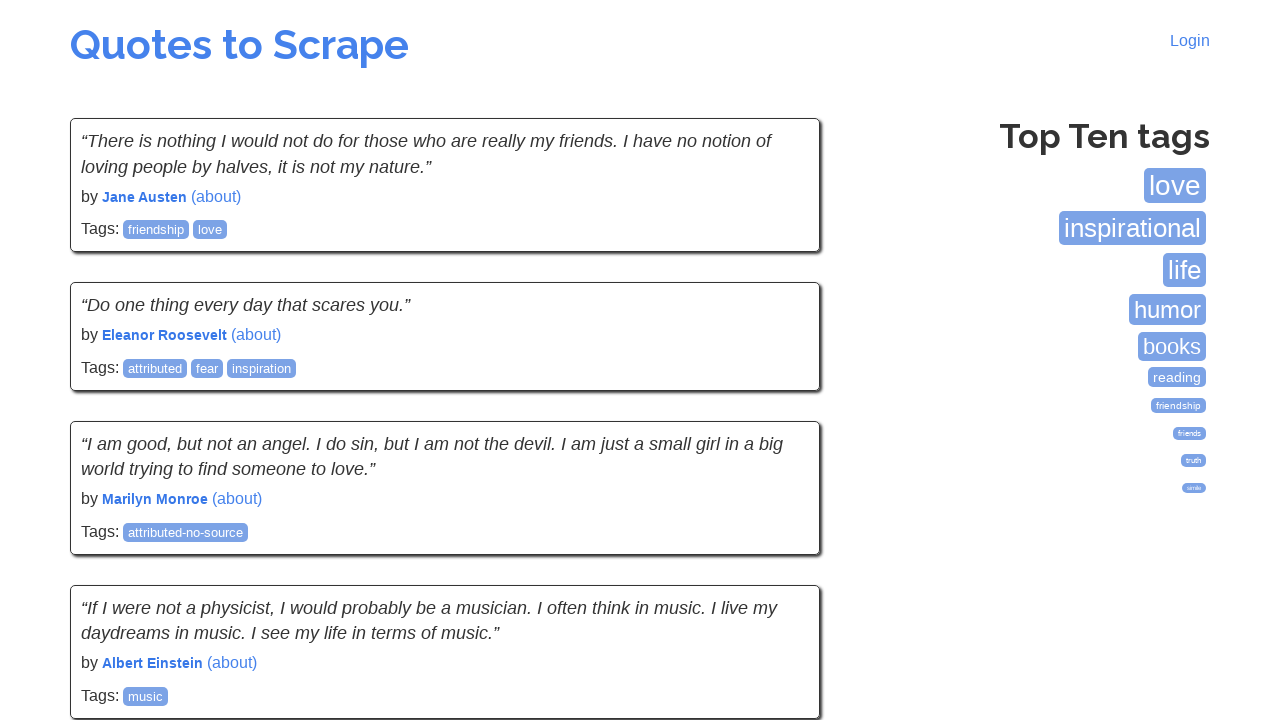

Quote content loaded successfully on page 6
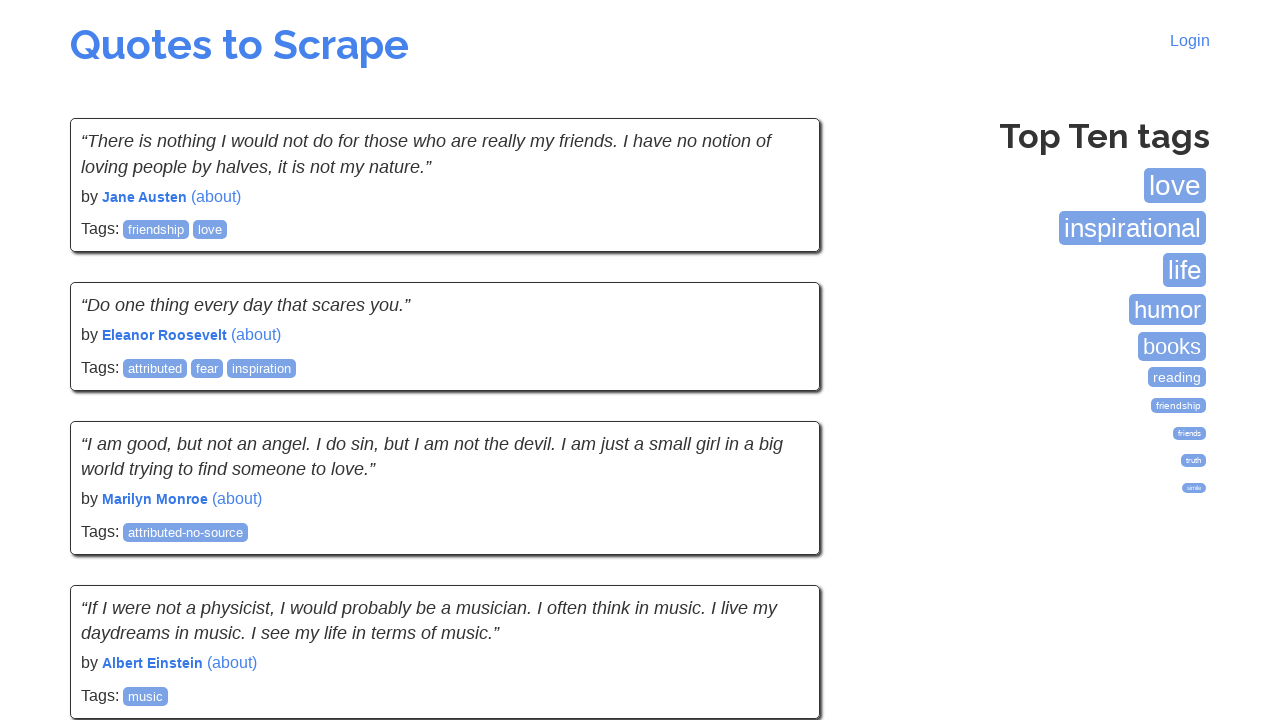

Navigated to page 7 of Quotes to Scrape website
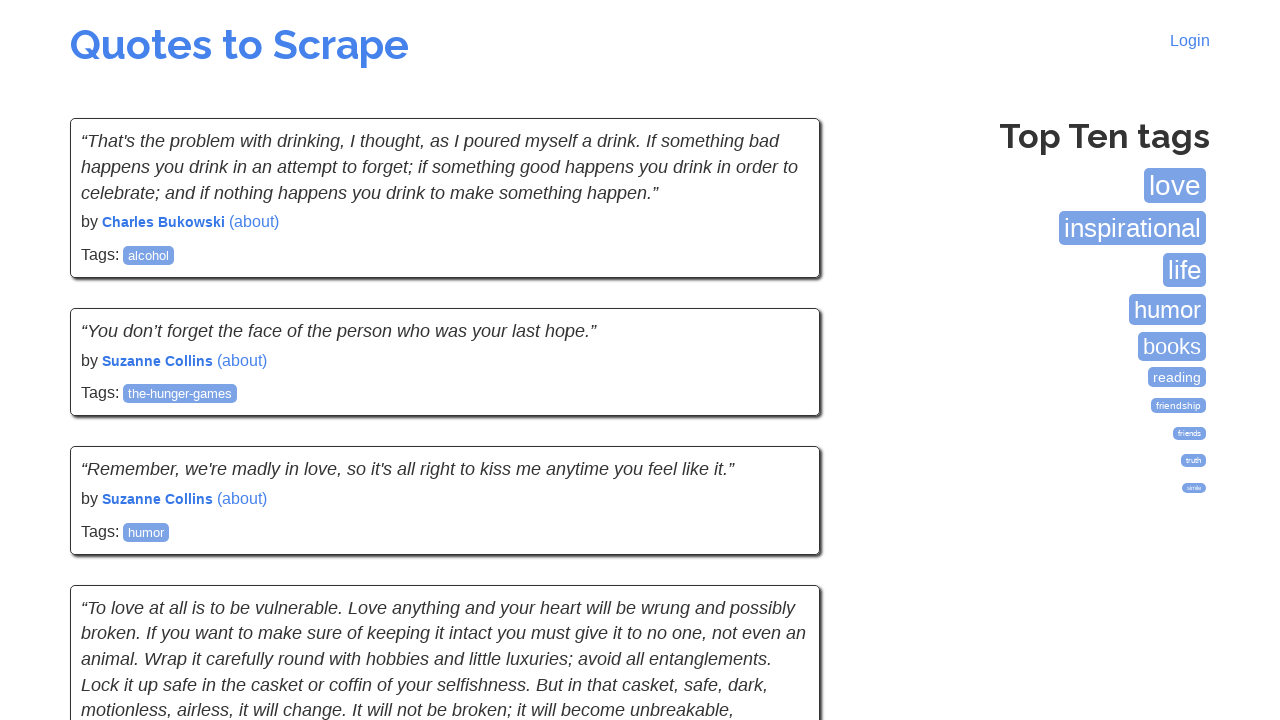

Quote content loaded successfully on page 7
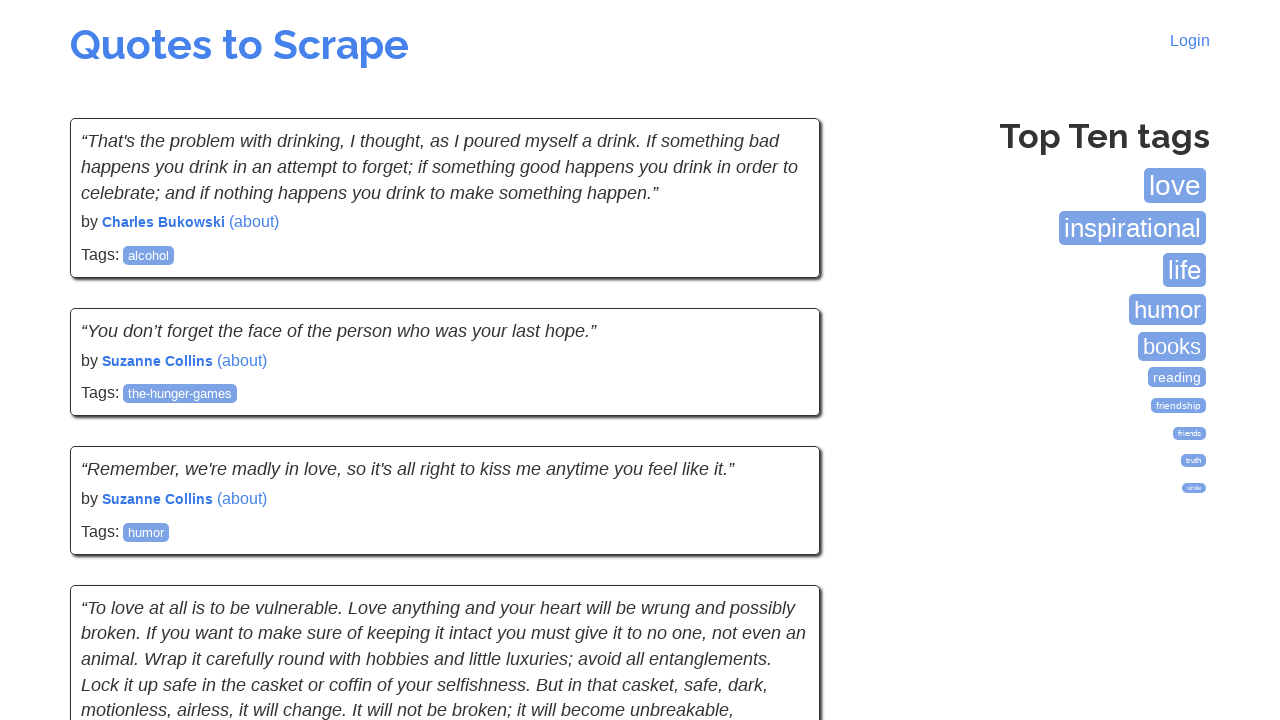

Navigated to page 8 of Quotes to Scrape website
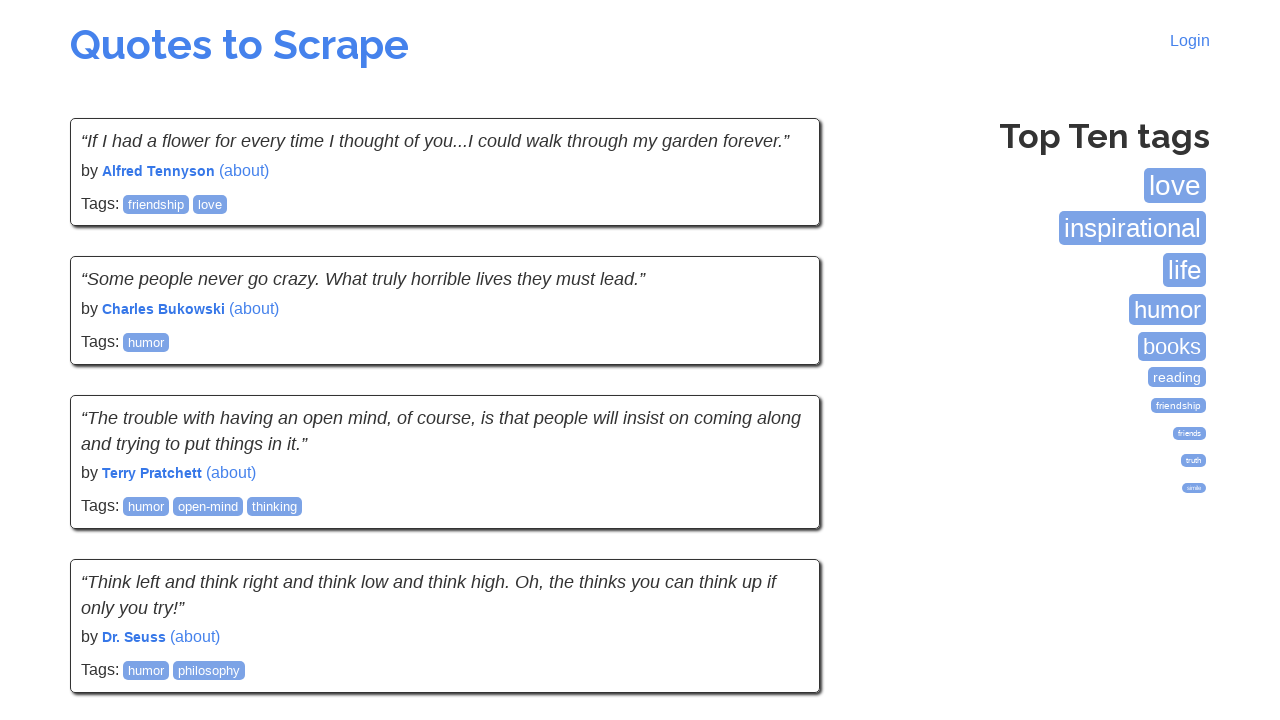

Quote content loaded successfully on page 8
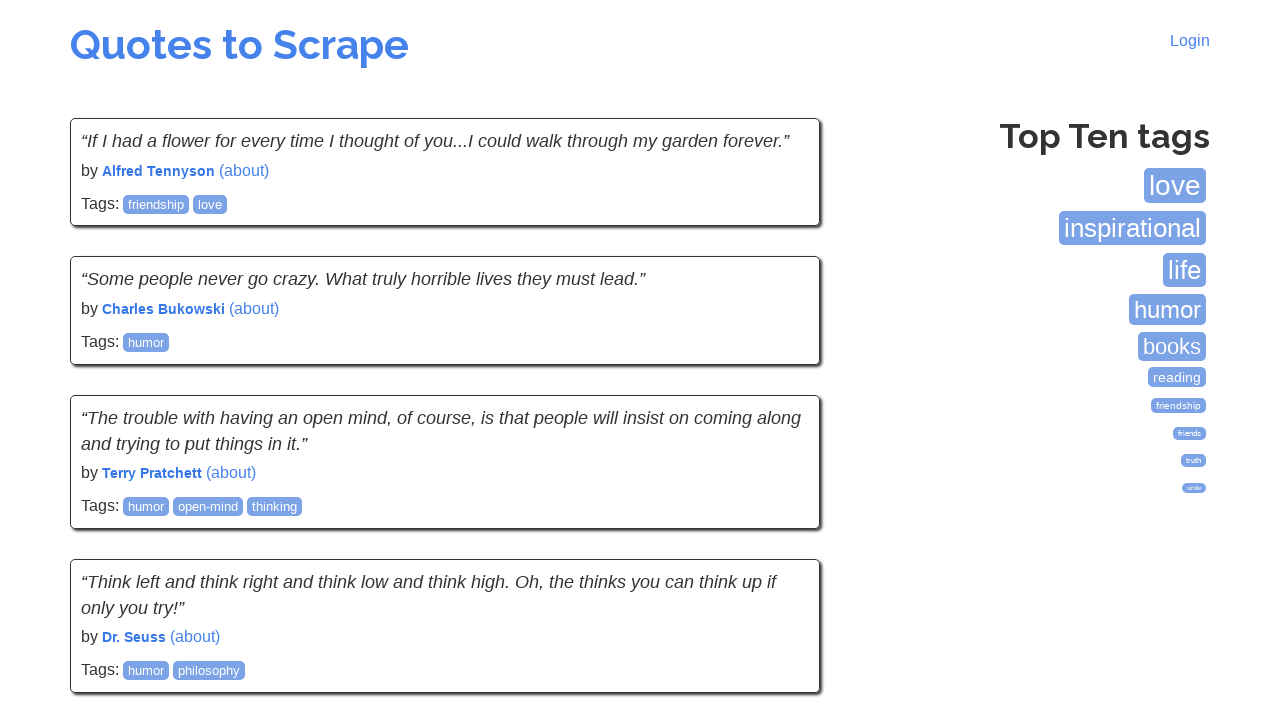

Navigated to page 9 of Quotes to Scrape website
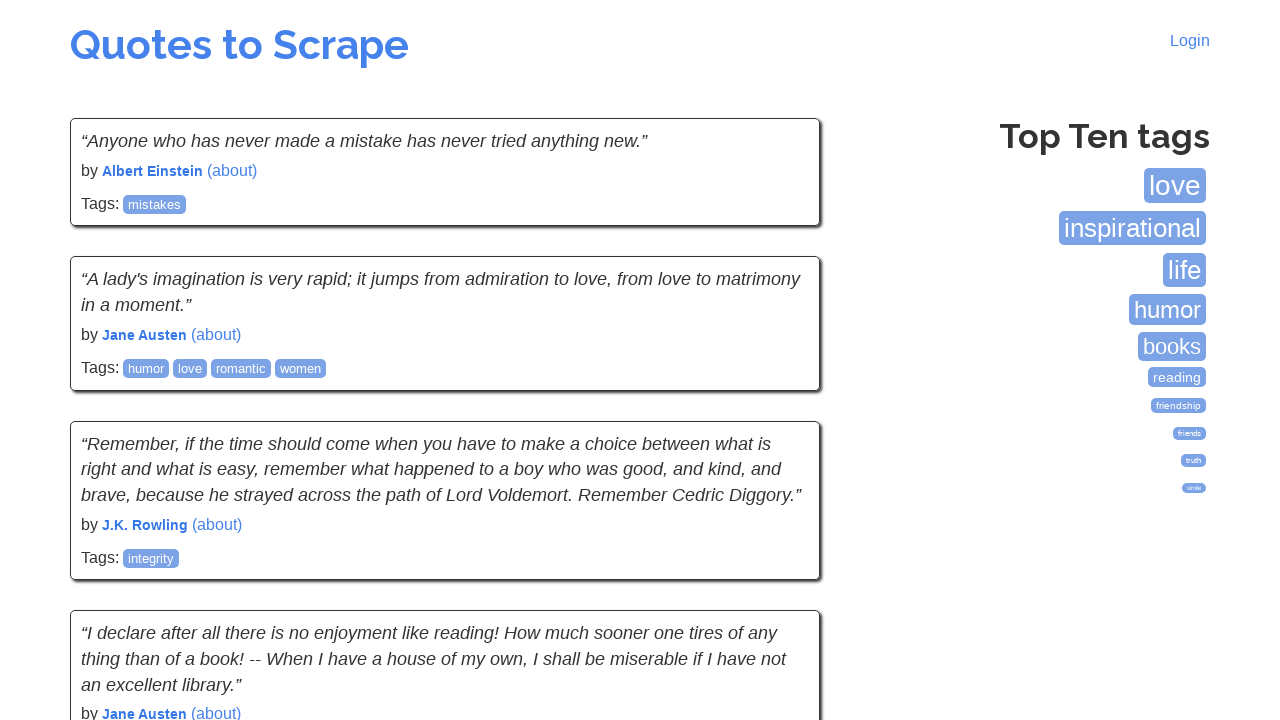

Quote content loaded successfully on page 9
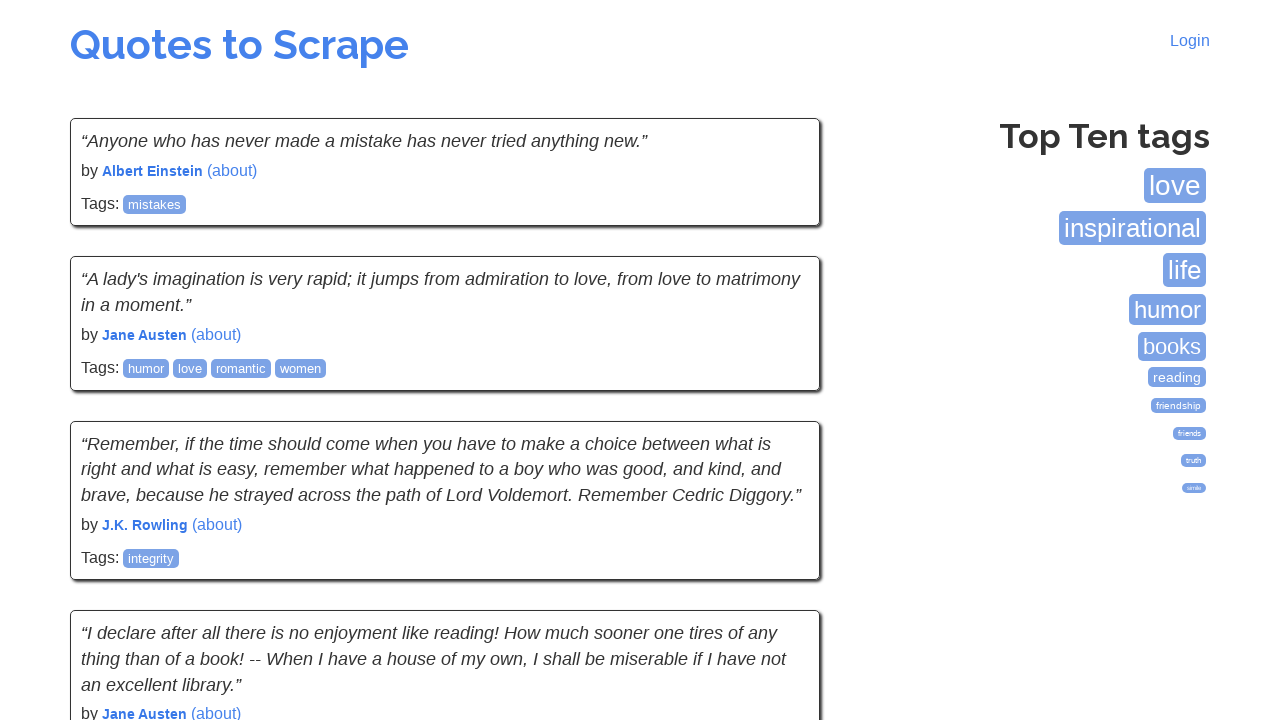

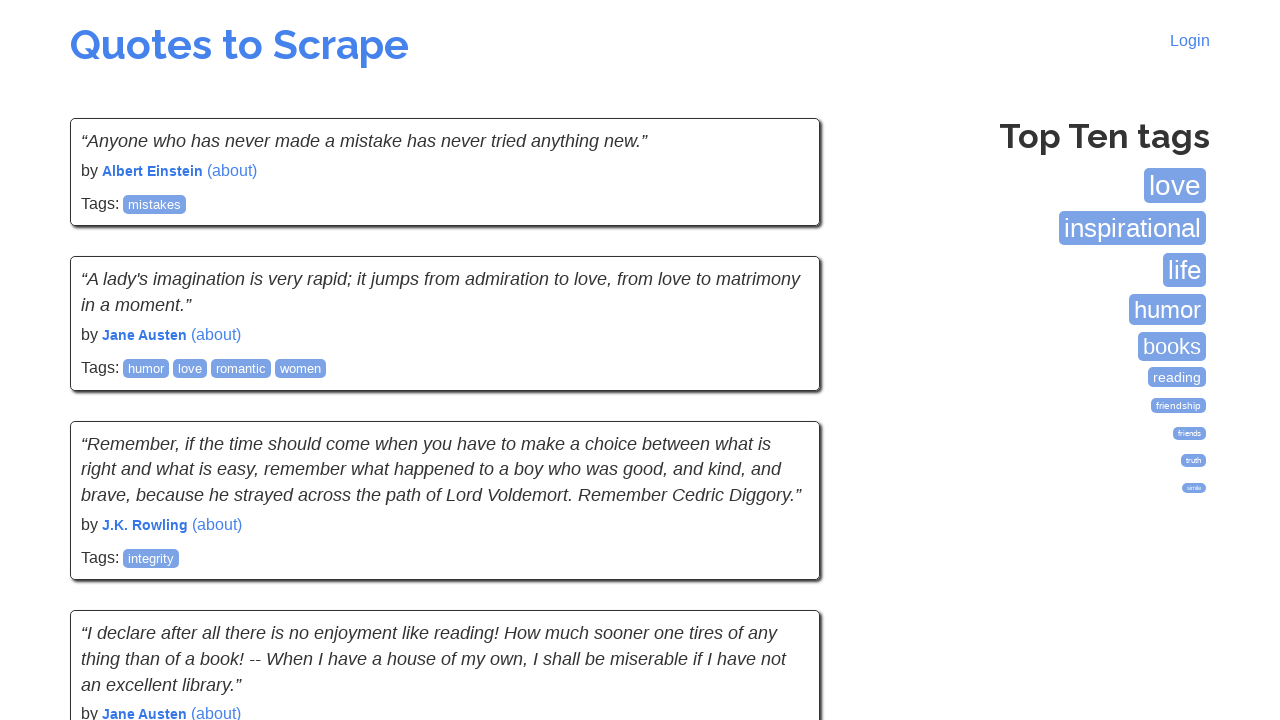